Tests opening a new browser tab, navigating to a different page in that tab, and verifying that two pages exist in the context.

Starting URL: https://the-internet.herokuapp.com/windows

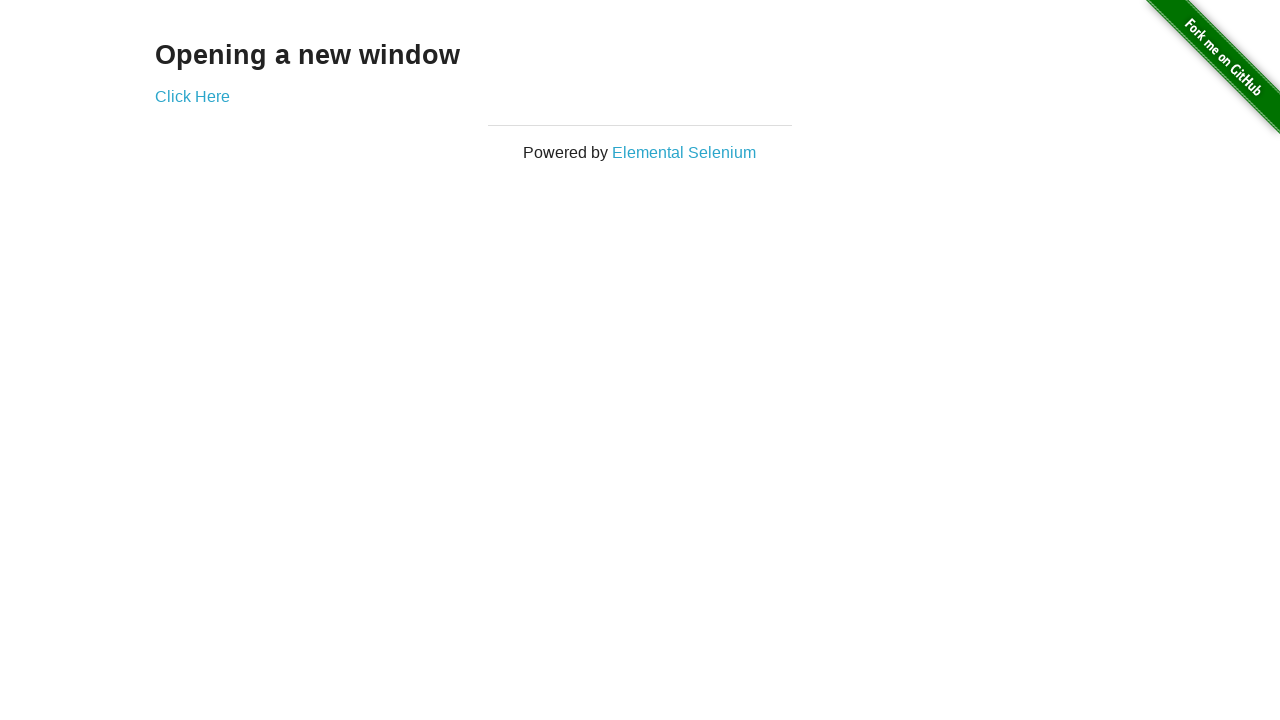

Opened a new browser tab/page in the same context
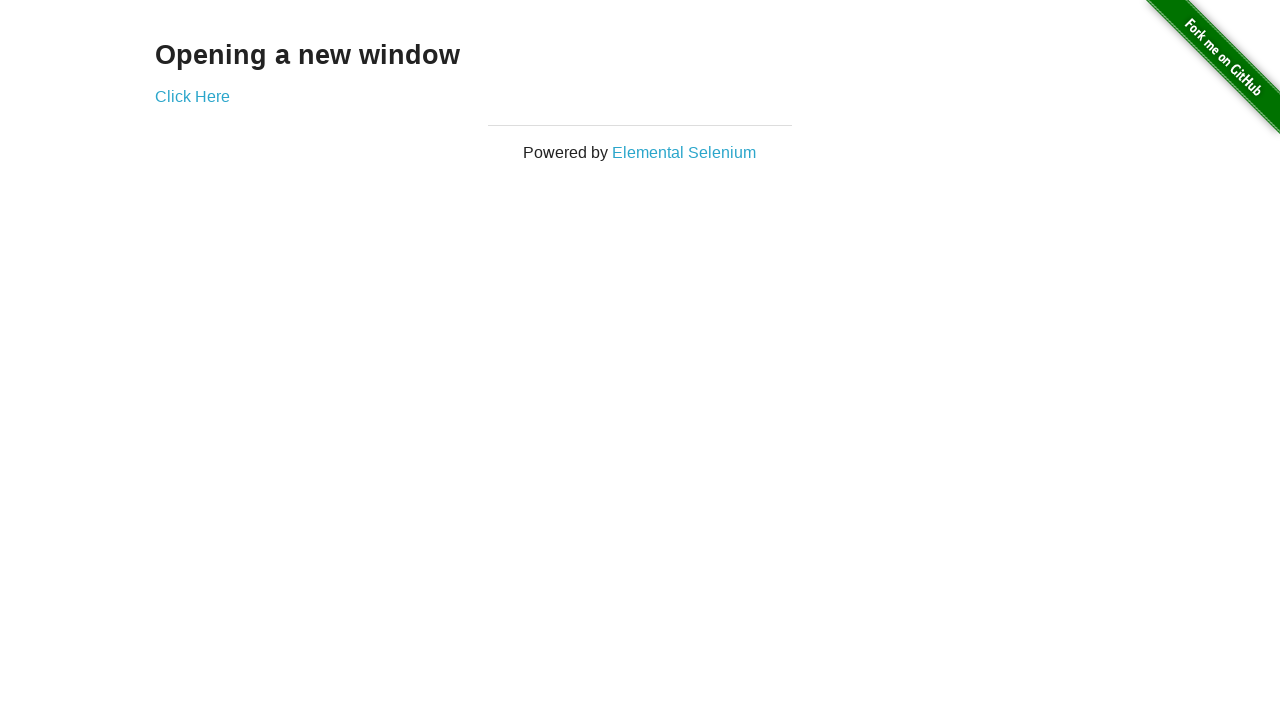

Navigated to https://the-internet.herokuapp.com/typos in the new tab
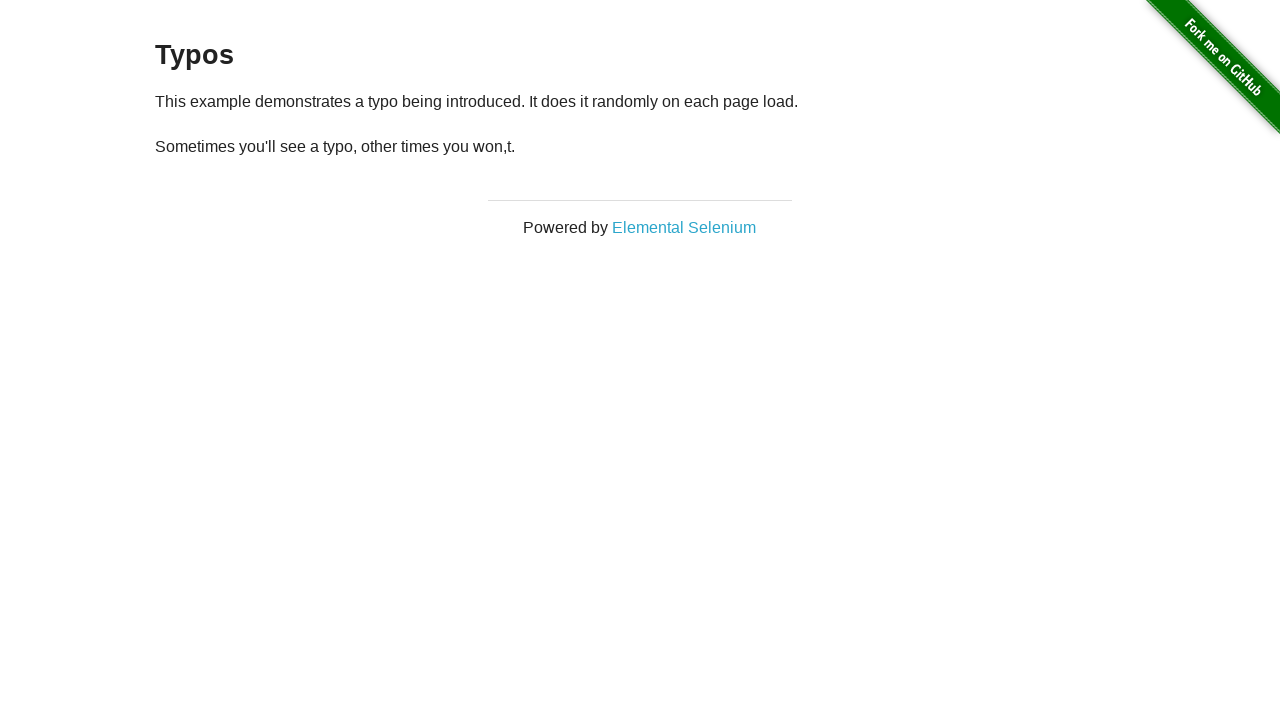

Waited for new tab page to reach domcontentloaded state
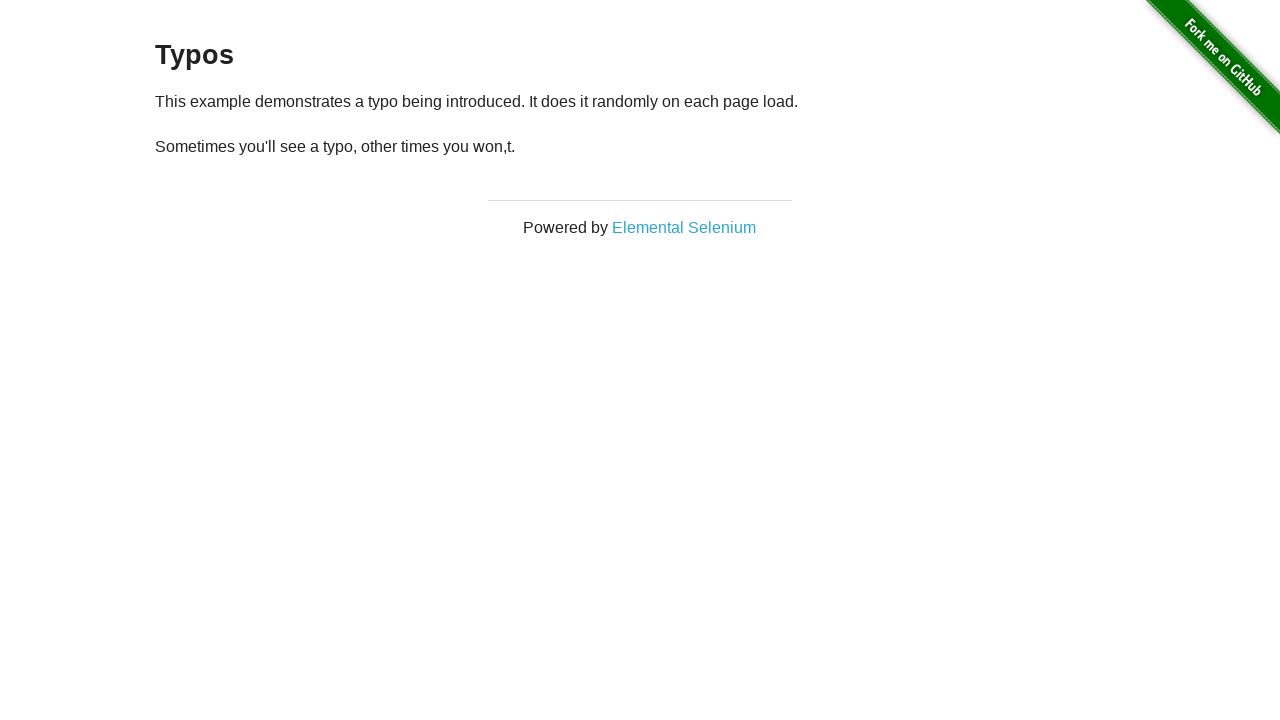

Verified that 2 pages exist in the context
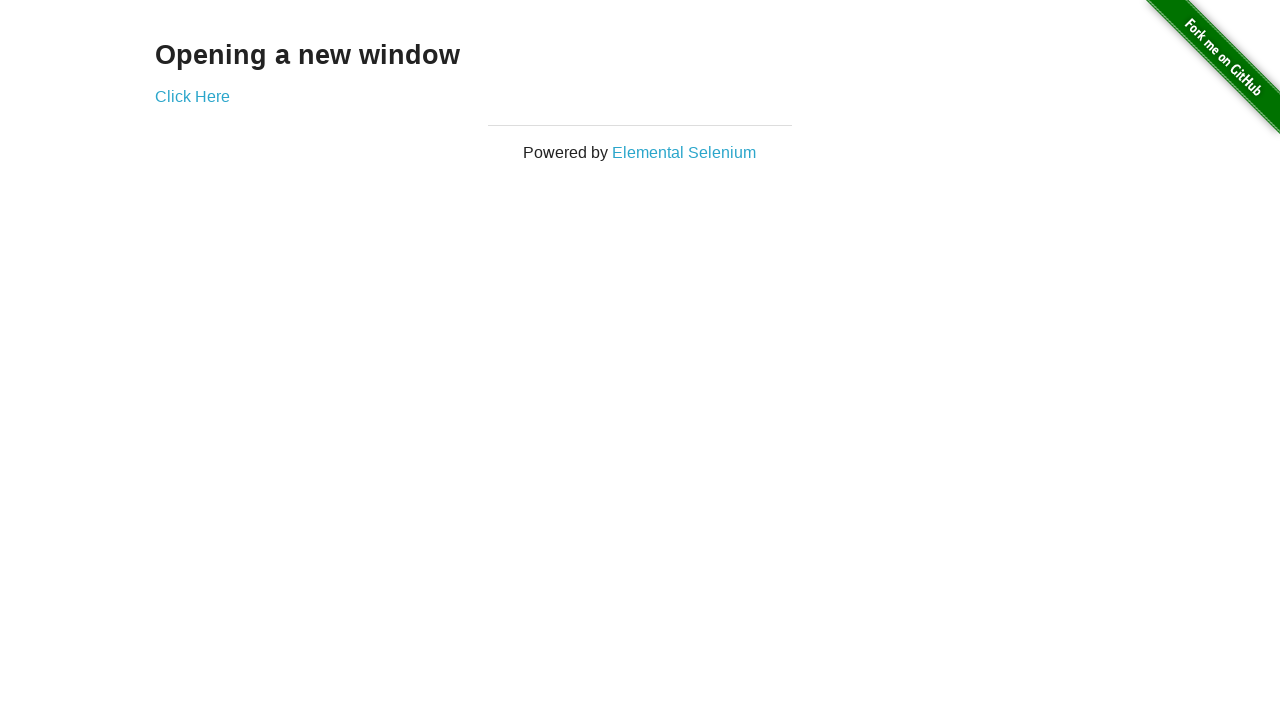

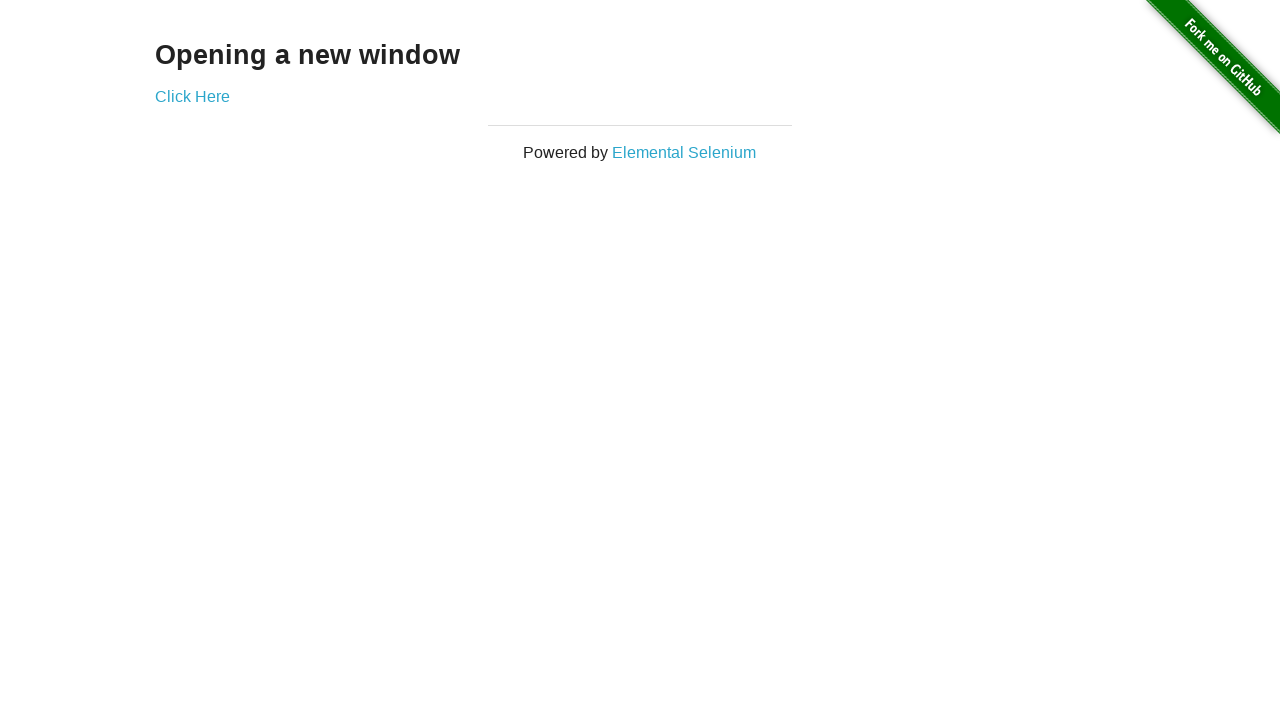